Tests window and tab handling by clicking buttons that open new windows and tabs, then switching between them

Starting URL: https://rahulshettyacademy.com/AutomationPractice/

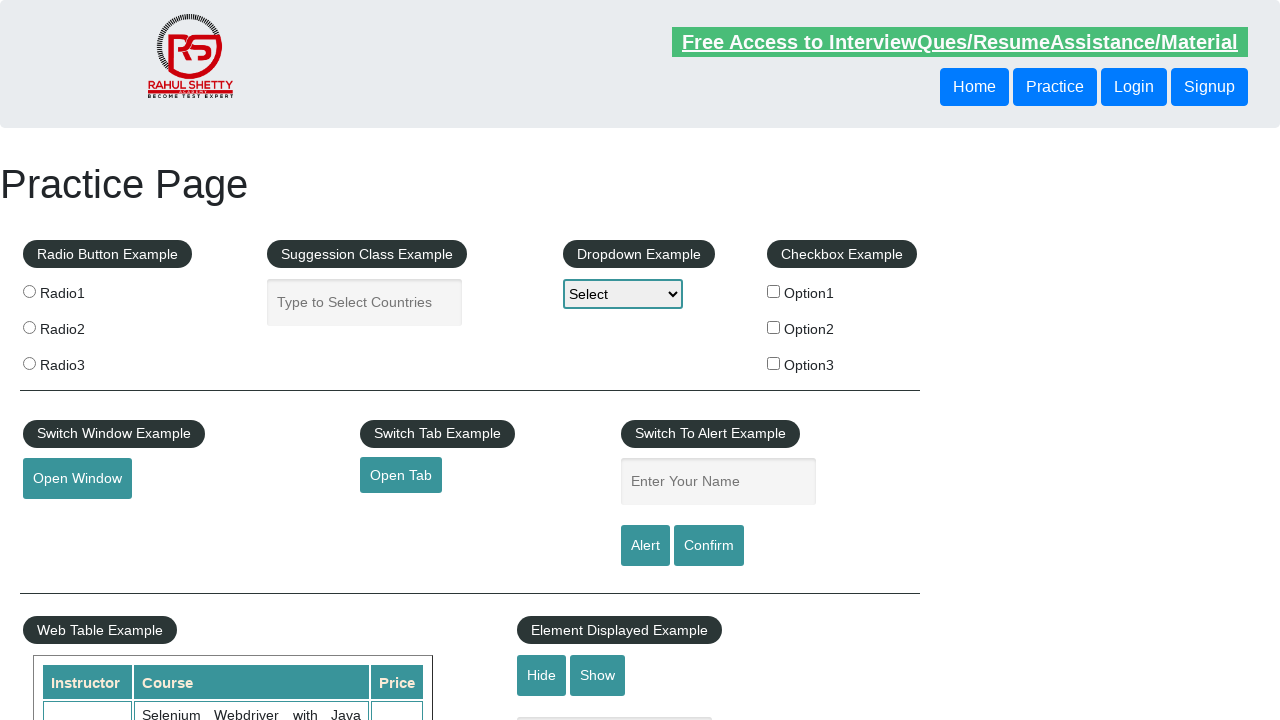

Clicked 'Open Window' button and captured new window at (77, 479) on xpath=//*[text()='Open Window']
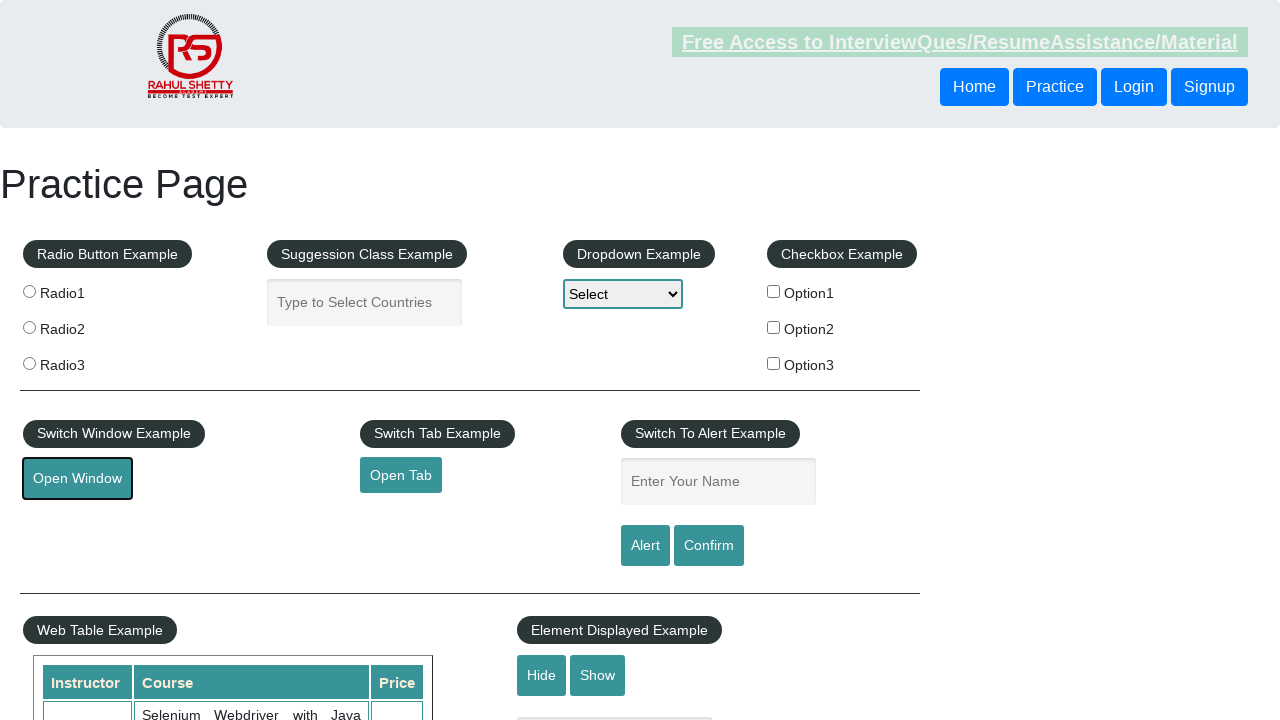

Clicked 'Open Tab' button and captured new tab at (401, 475) on xpath=//*[text()='Open Tab']
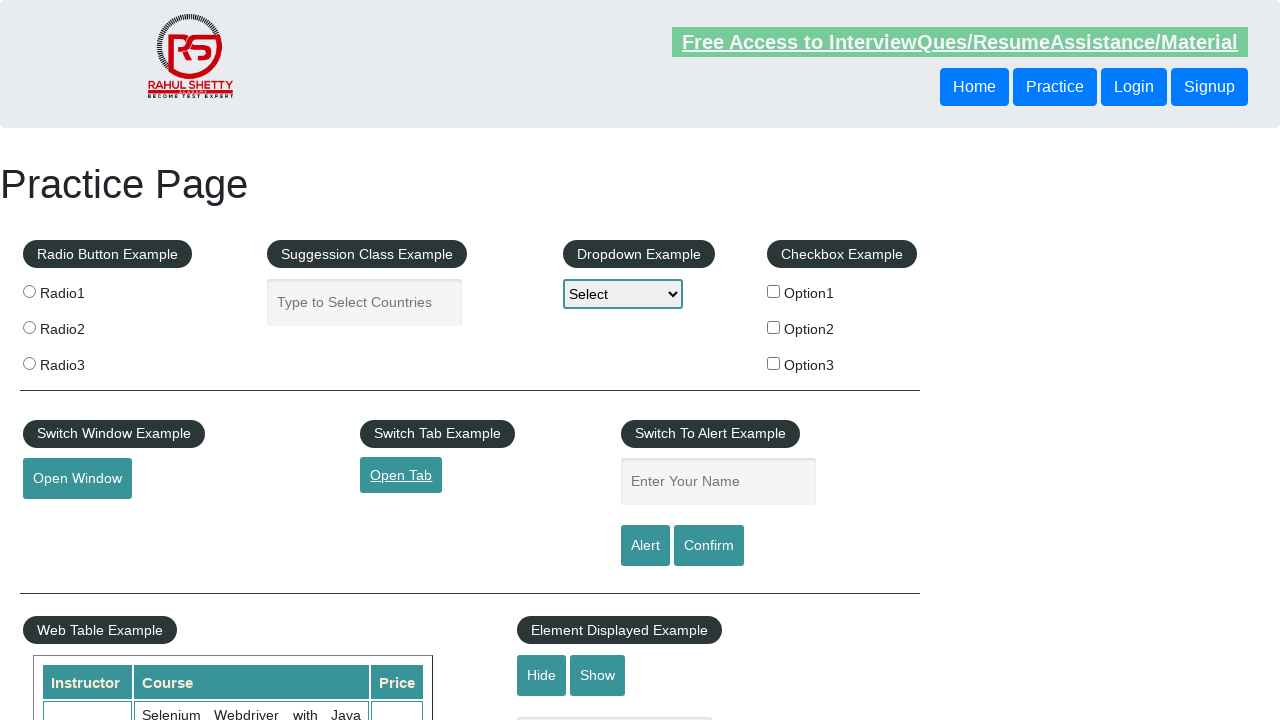

Brought new window to focus
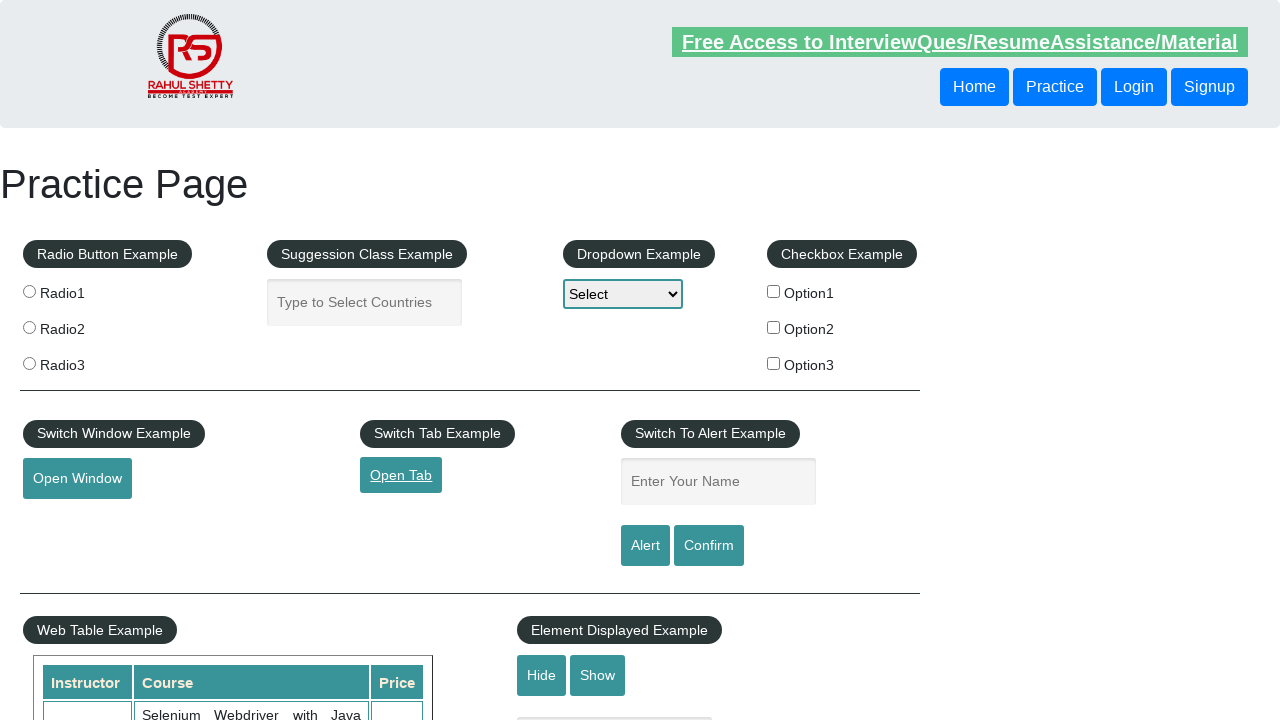

Brought original page to focus
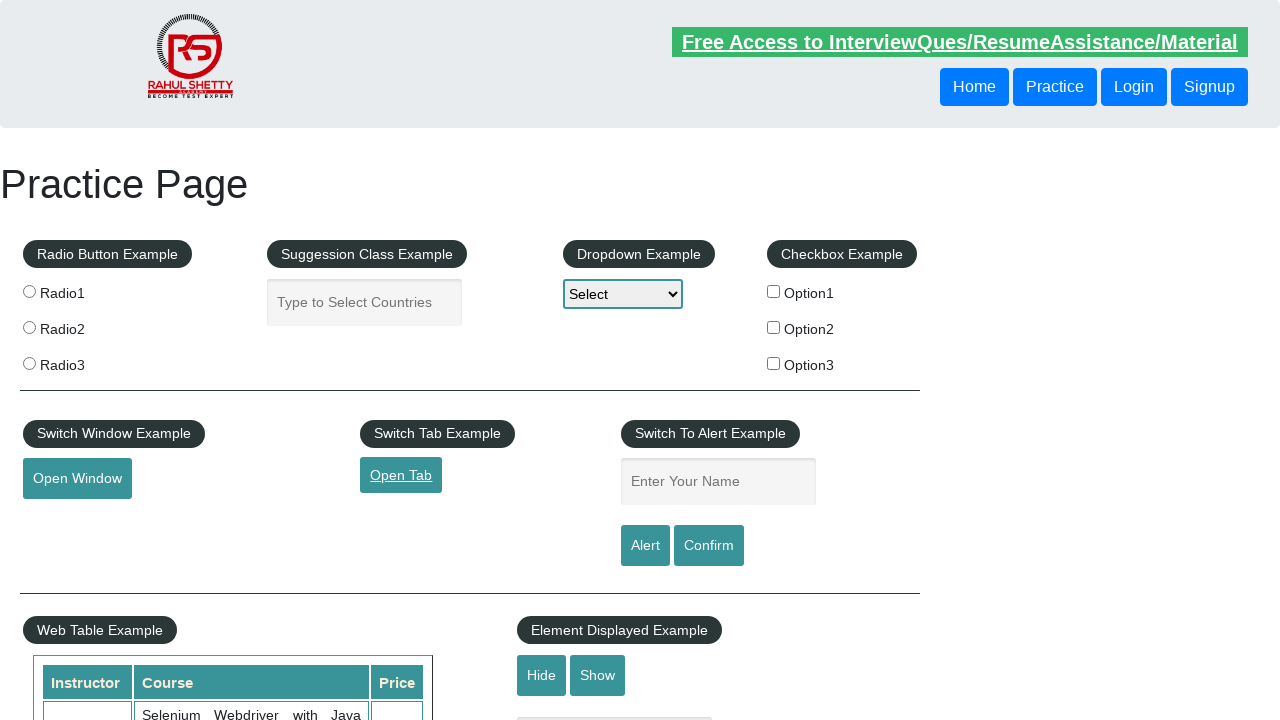

Brought new tab to focus
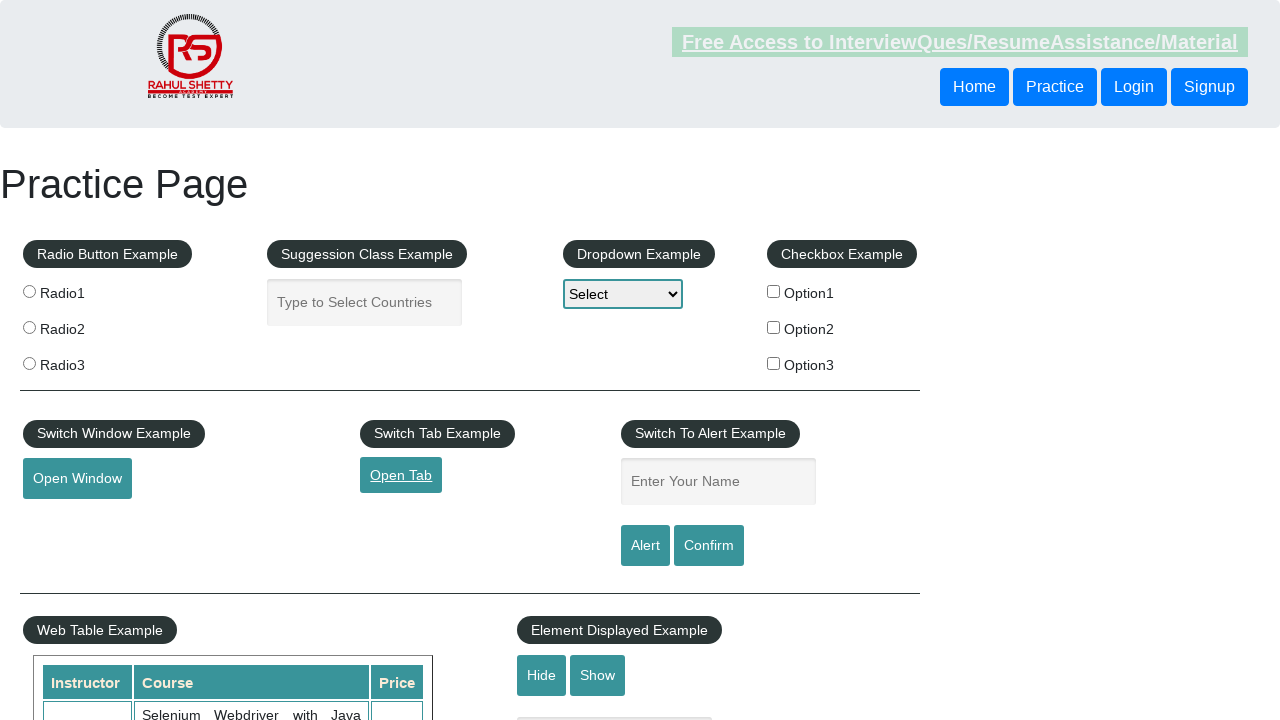

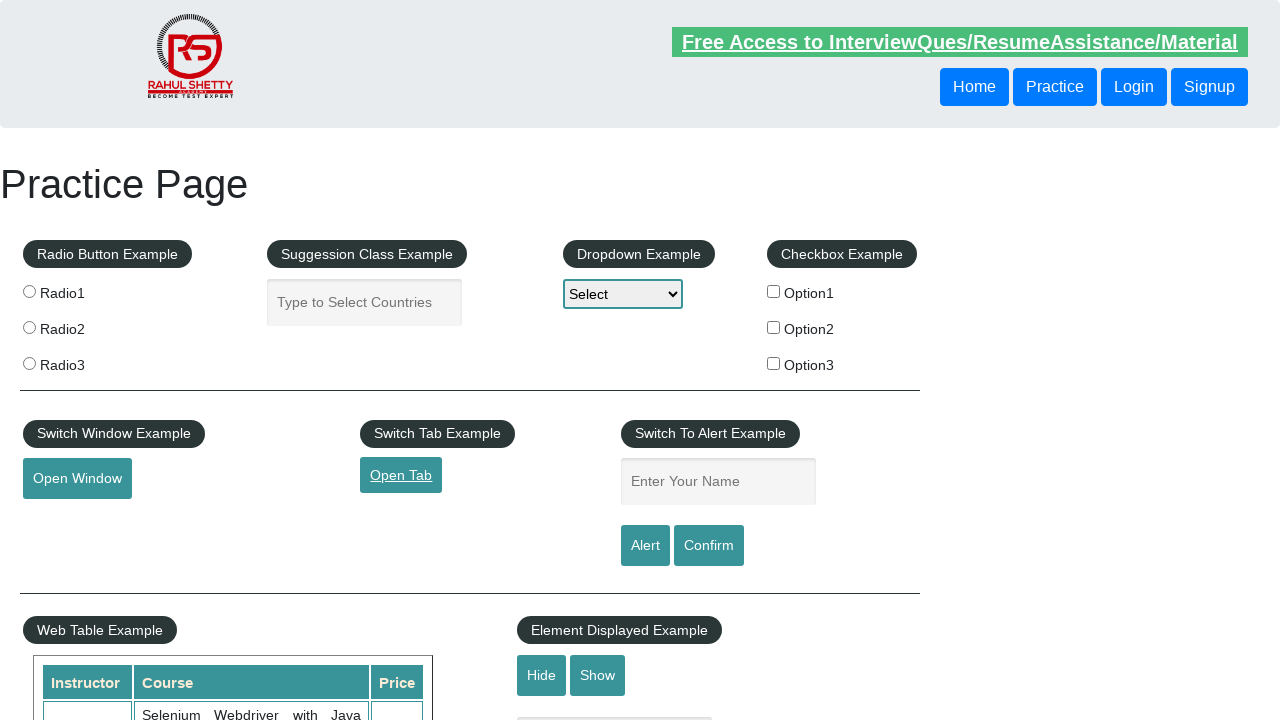